Demonstrates injecting jQuery and jQuery Growl library into a page via JavaScript execution, then displaying growl notification messages on the page.

Starting URL: http://the-internet.herokuapp.com

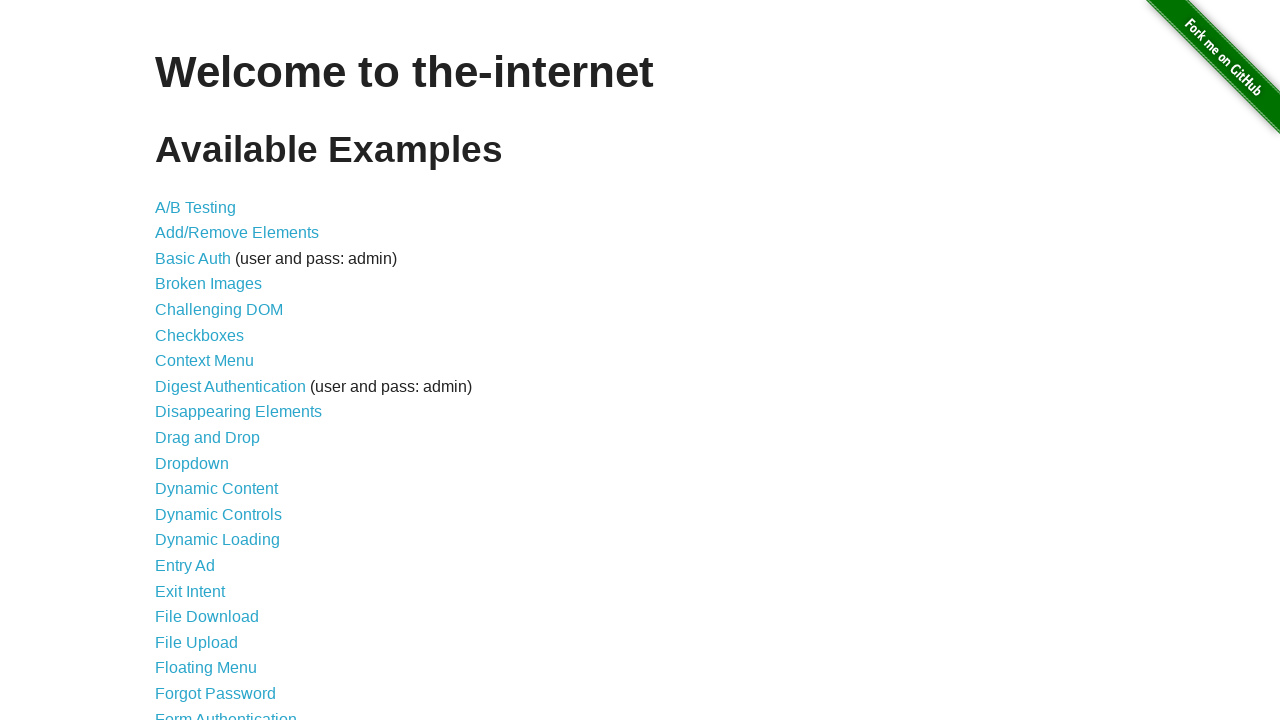

Injected jQuery library into page
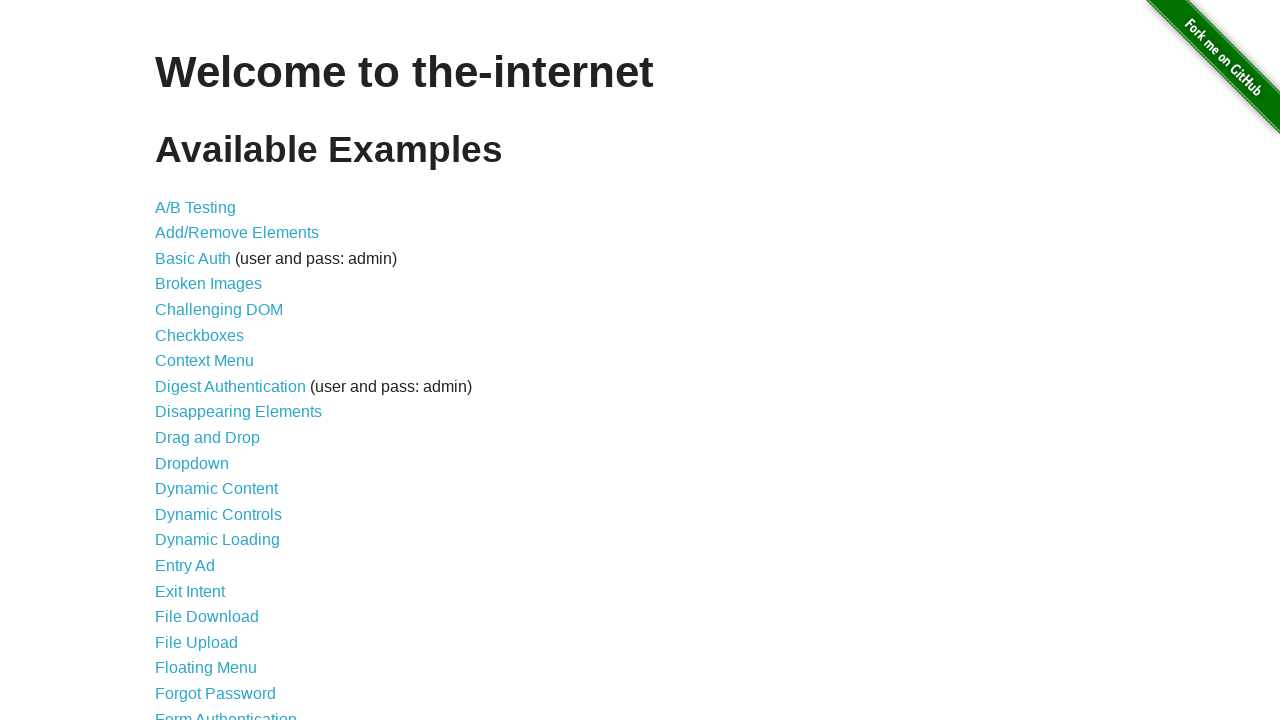

Loaded jquery-growl script
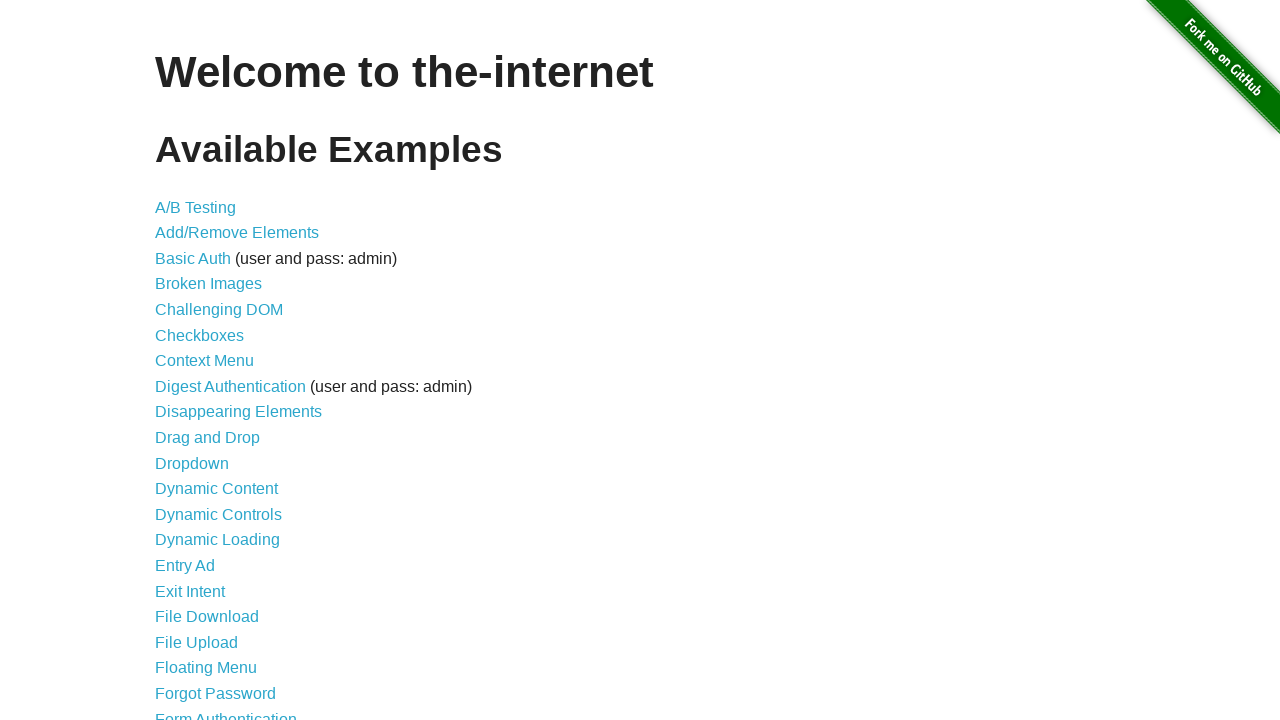

Added jquery-growl CSS stylesheet
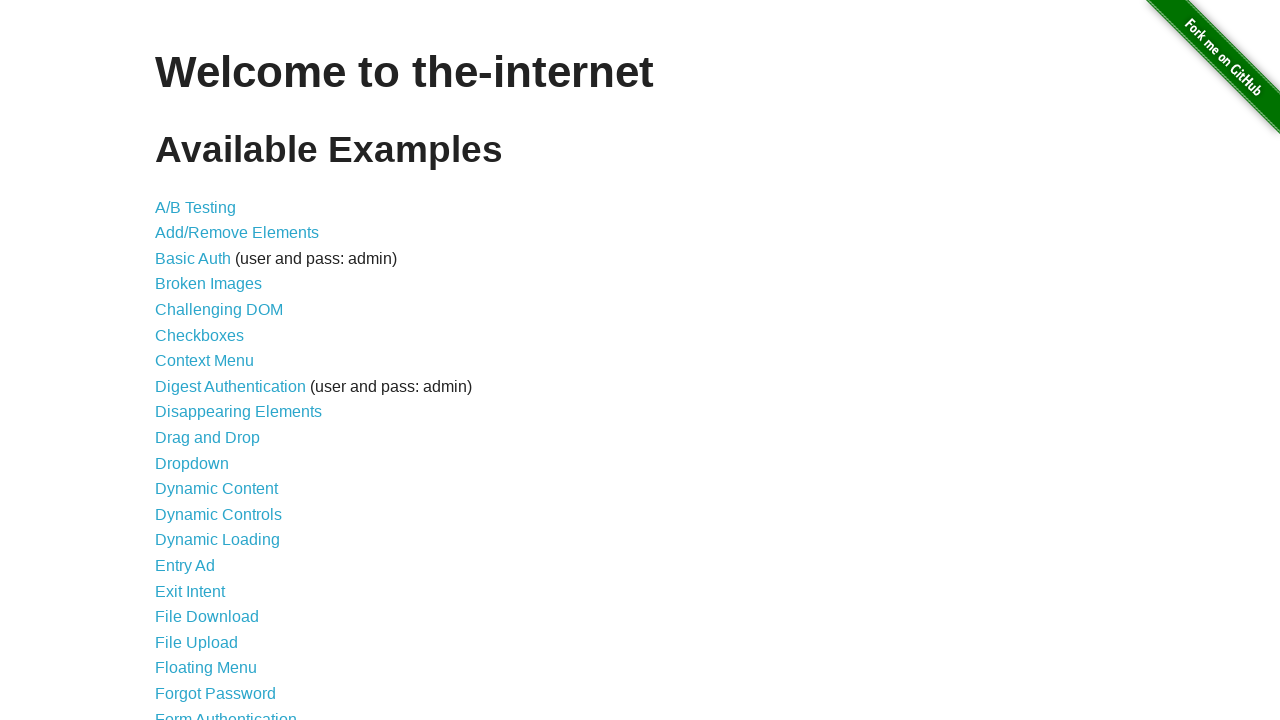

Waited for scripts to load
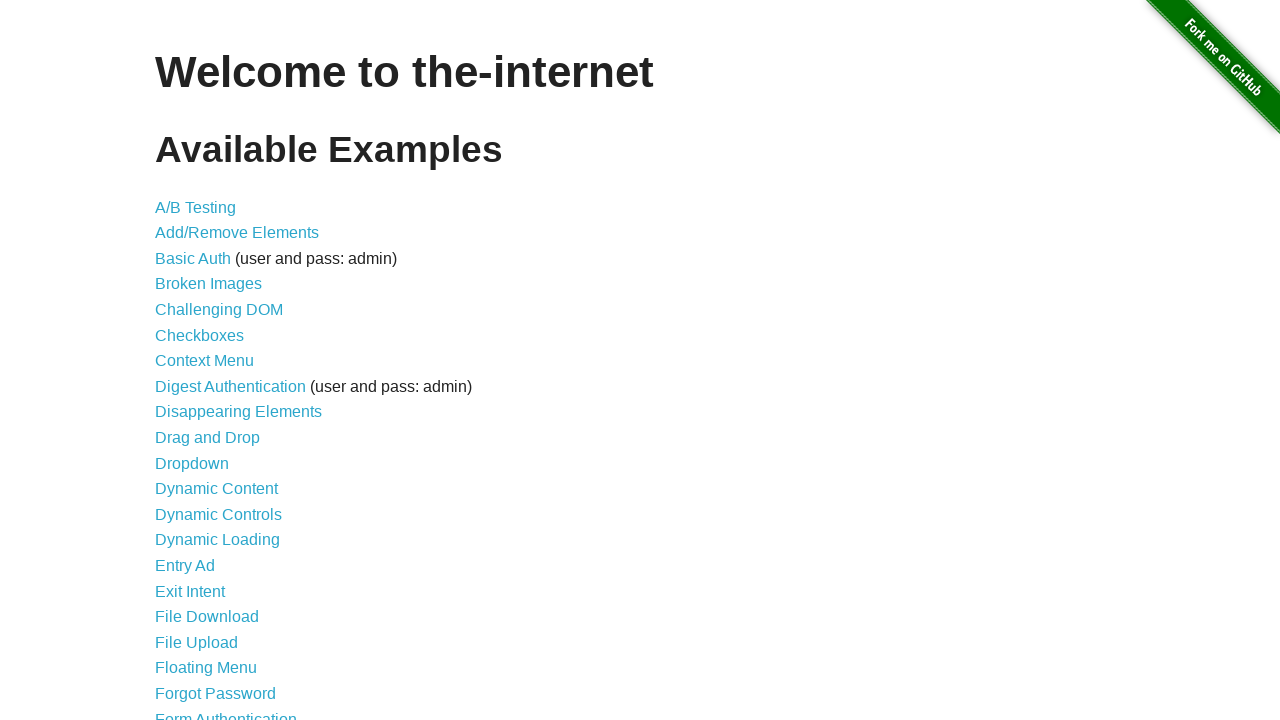

Displayed basic growl notification
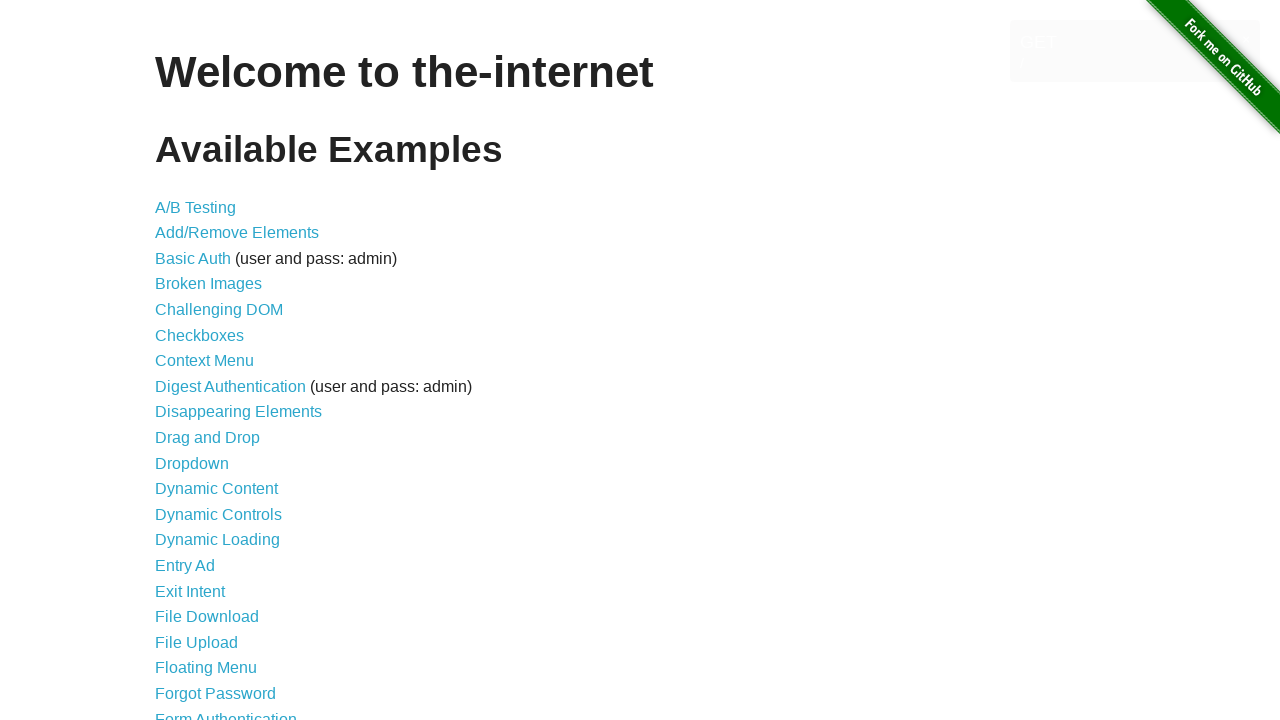

Displayed error growl notification
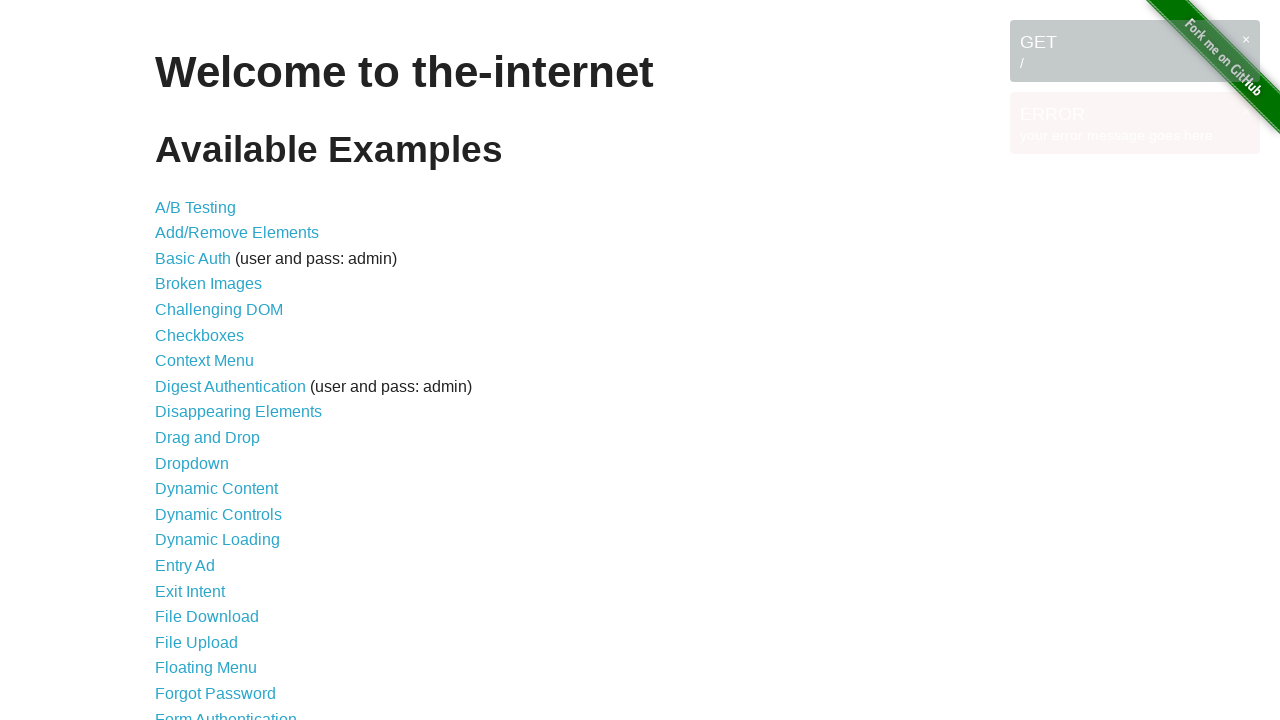

Displayed notice growl notification
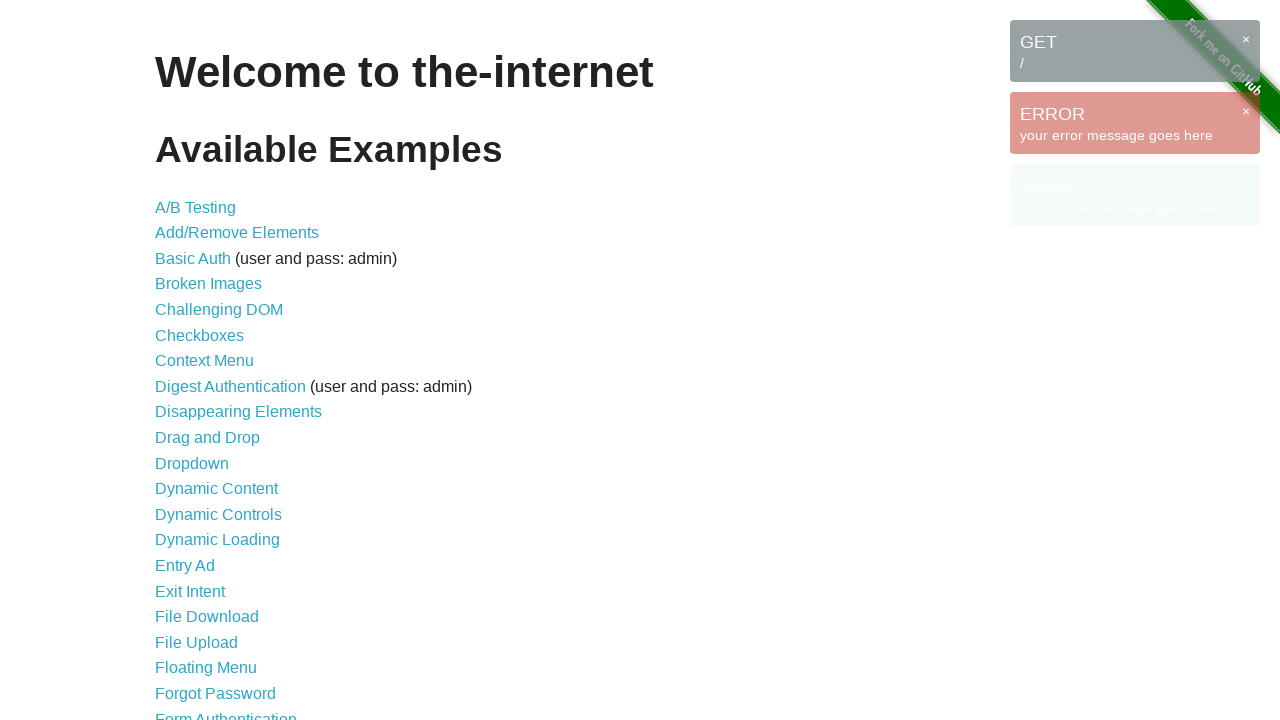

Displayed warning growl notification
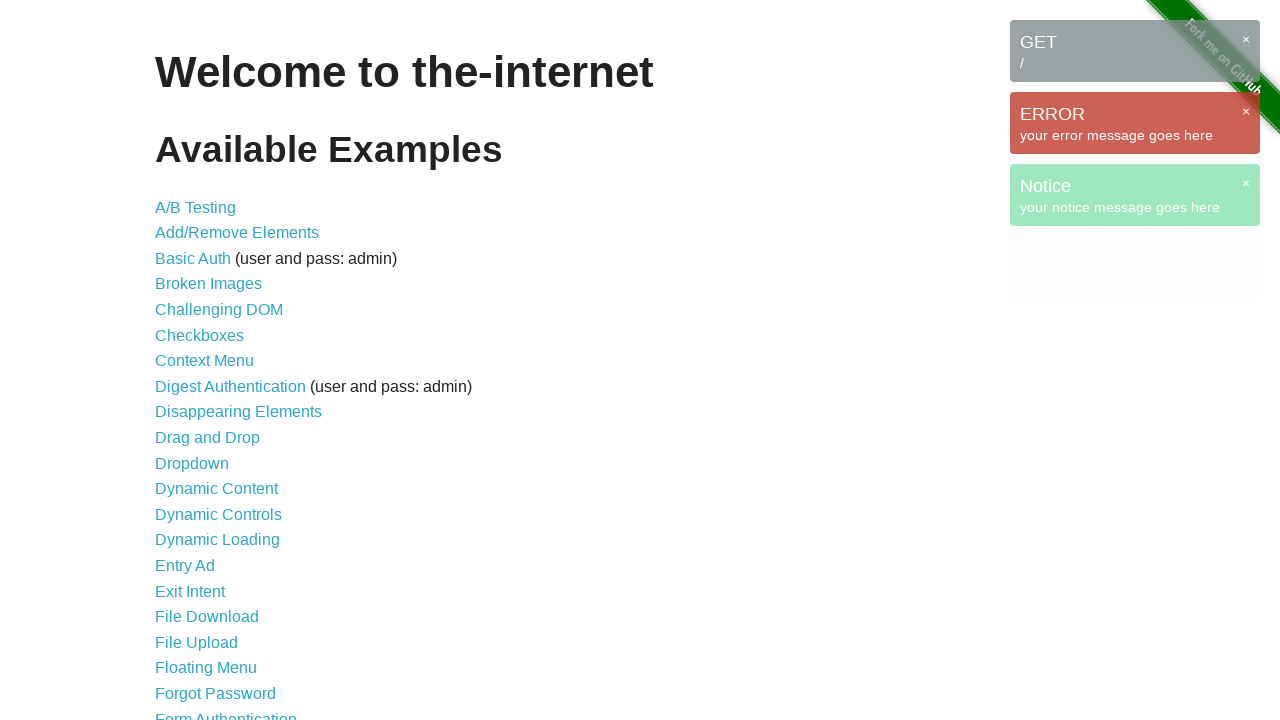

Waited to see all notifications
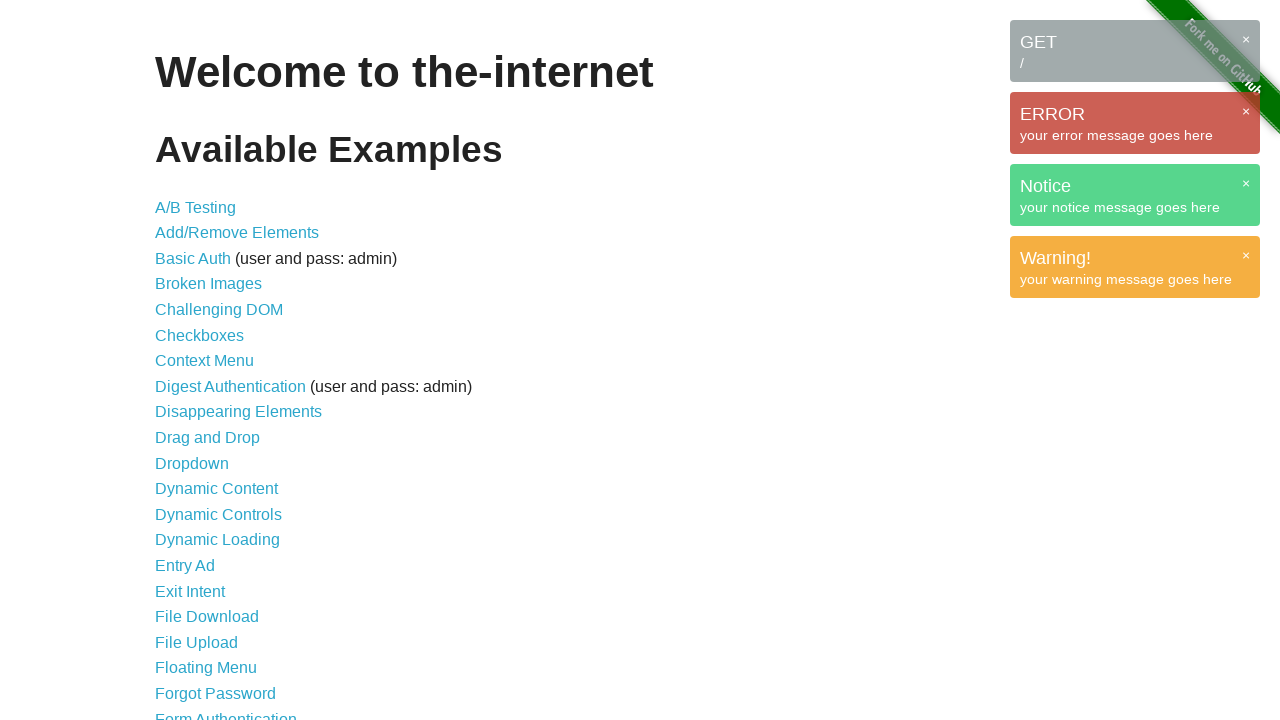

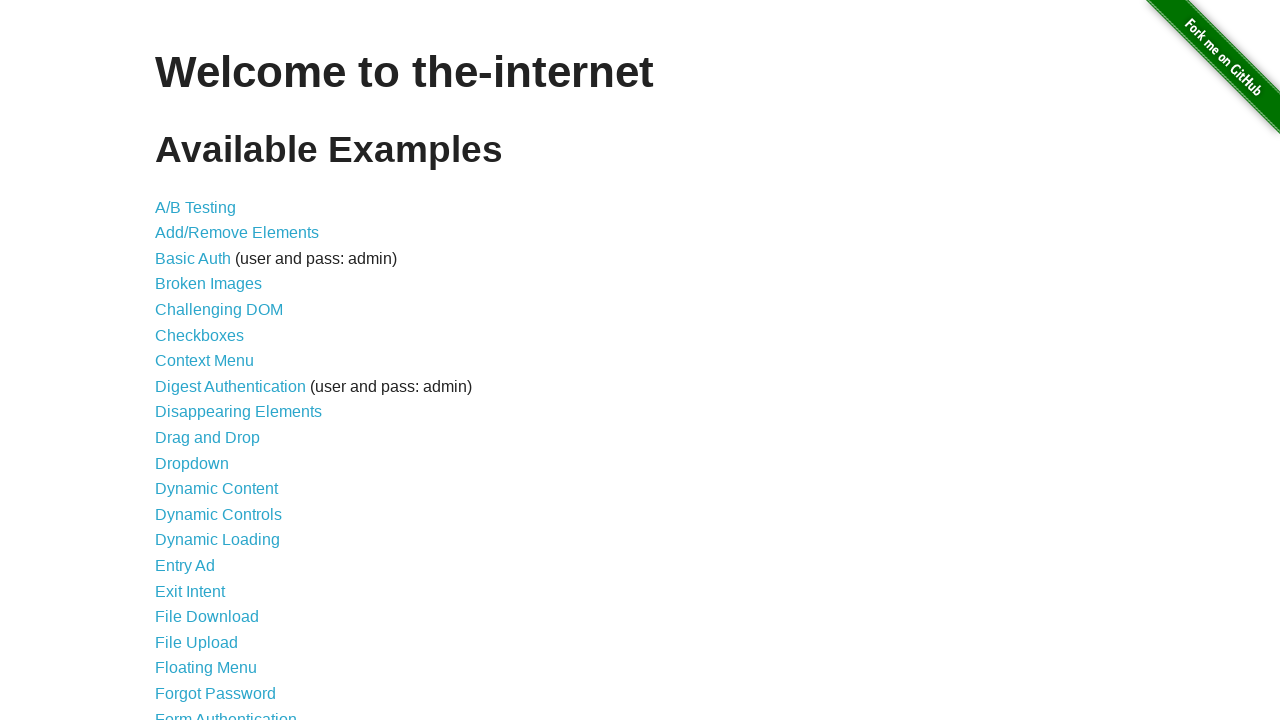